Tests navigation to the Checkboxes page from the main page and verifies the page header and footer elements are present

Starting URL: https://the-internet.herokuapp.com/

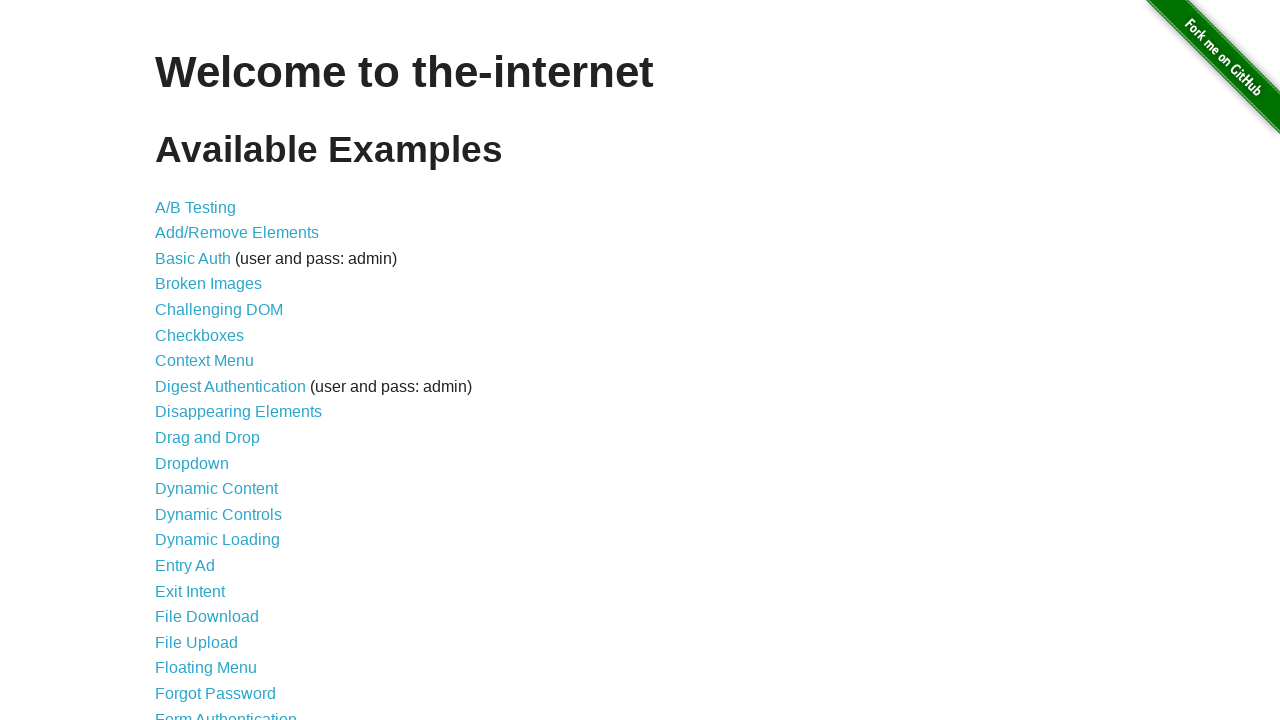

Navigated to the main page at https://the-internet.herokuapp.com/
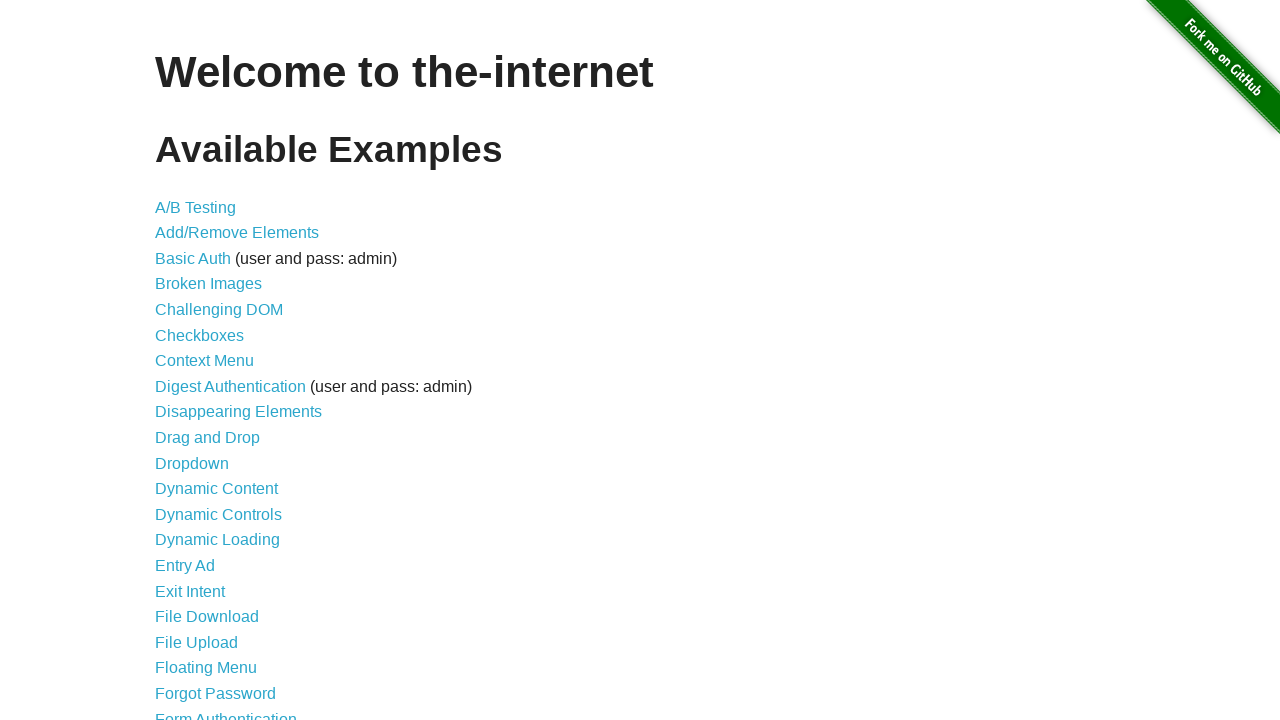

Clicked on the Checkboxes link from the main page at (200, 335) on xpath=//*[@id='content']/ul/li[6]/a
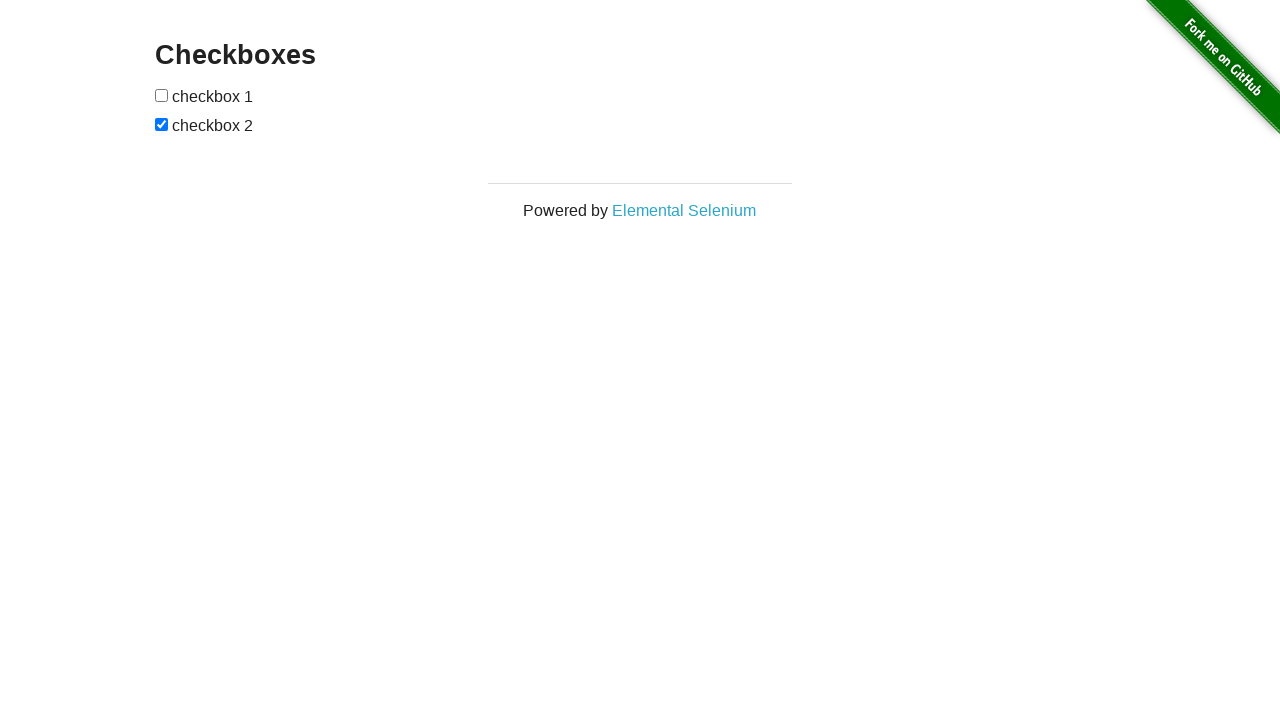

Checkboxes page loaded and header element is present
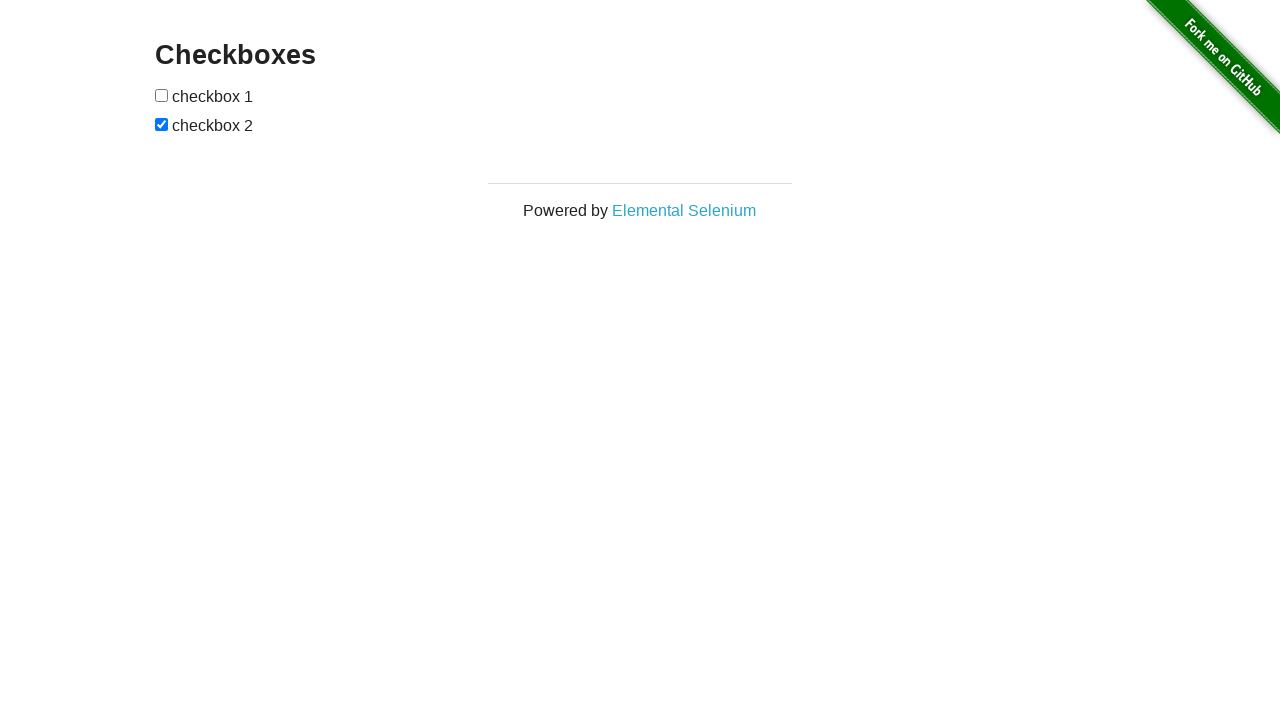

Retrieved header title text: 'Checkboxes'
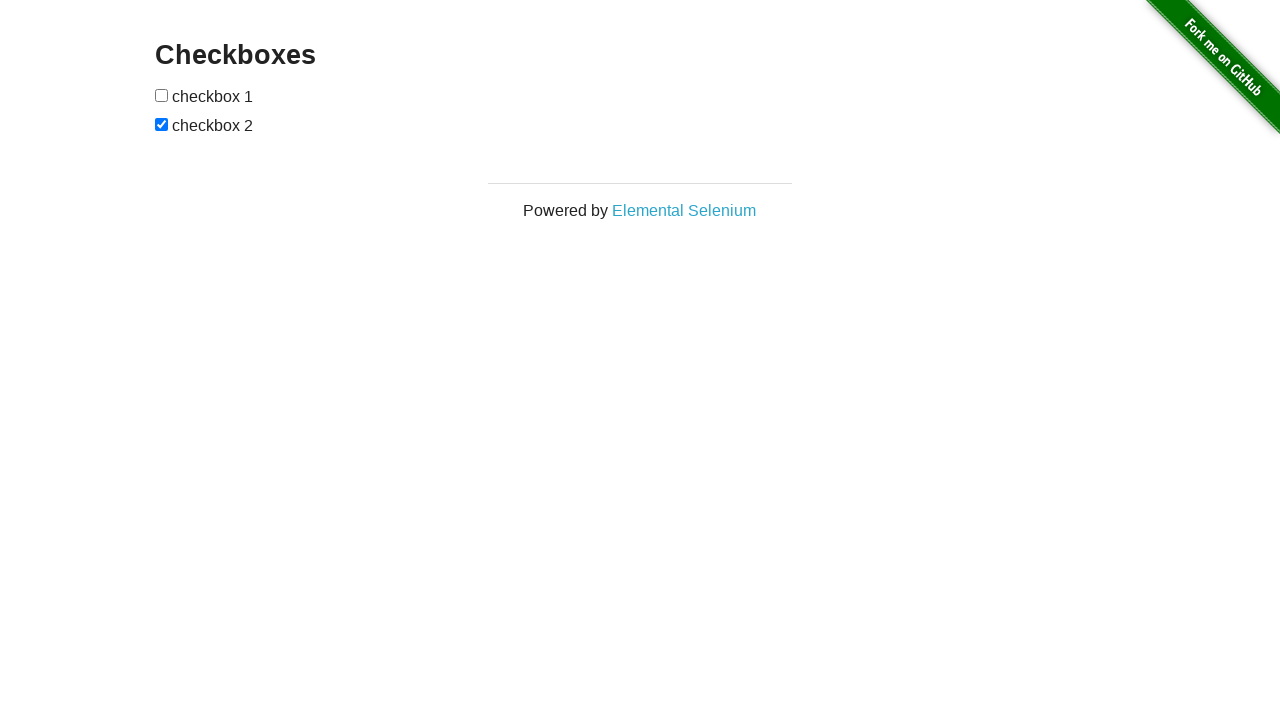

Retrieved footer link text: 'Elemental Selenium'
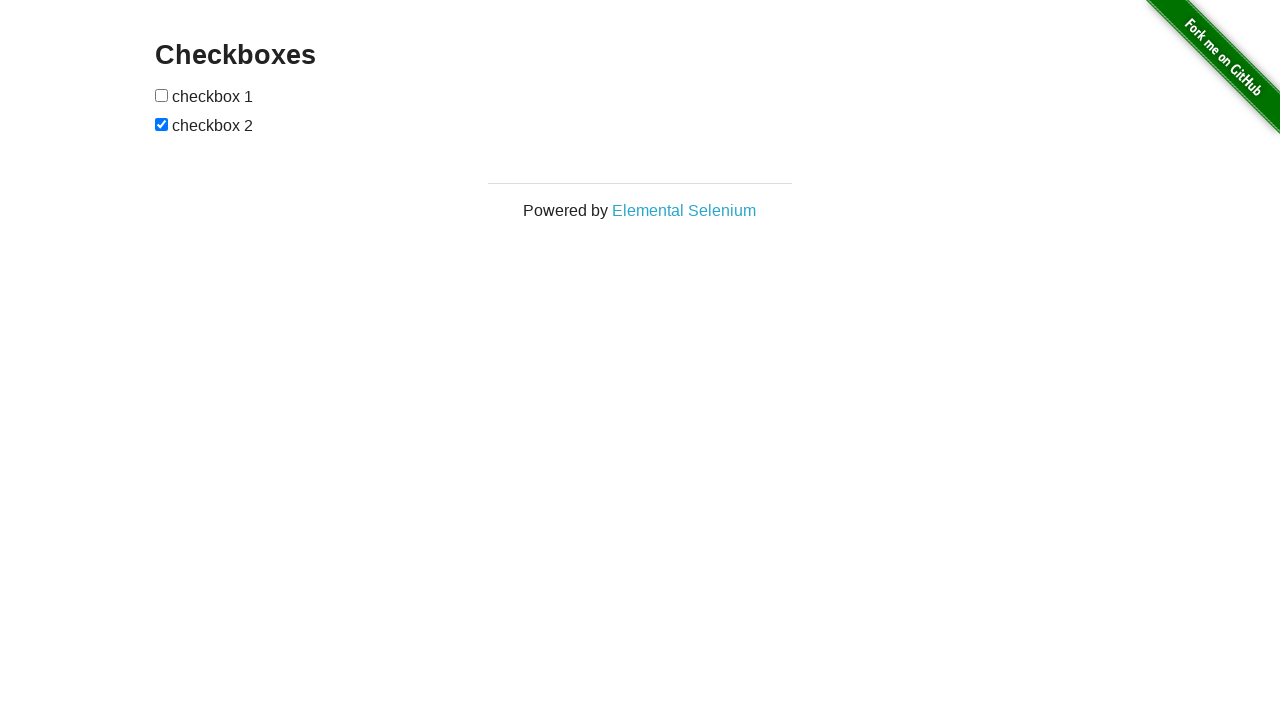

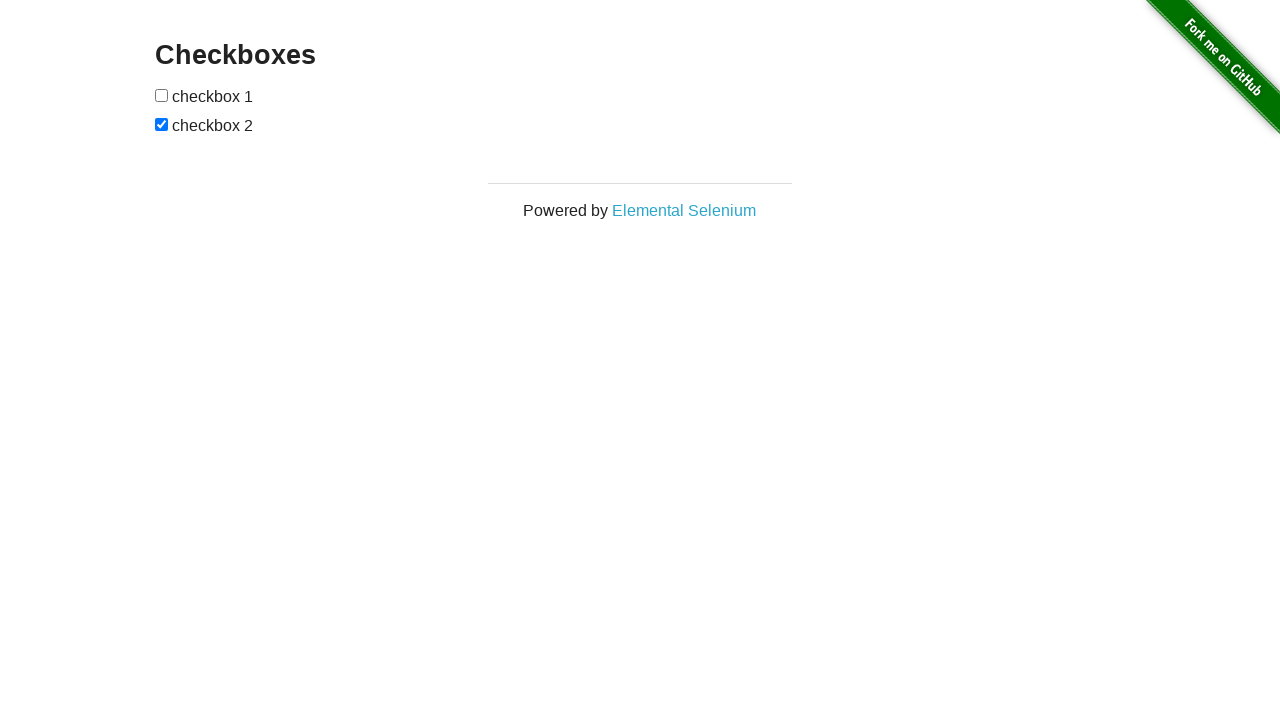